Tests right-click context menu functionality by performing a right-click action on a specific element

Starting URL: http://swisnl.github.io/jQuery-contextMenu/demo.html

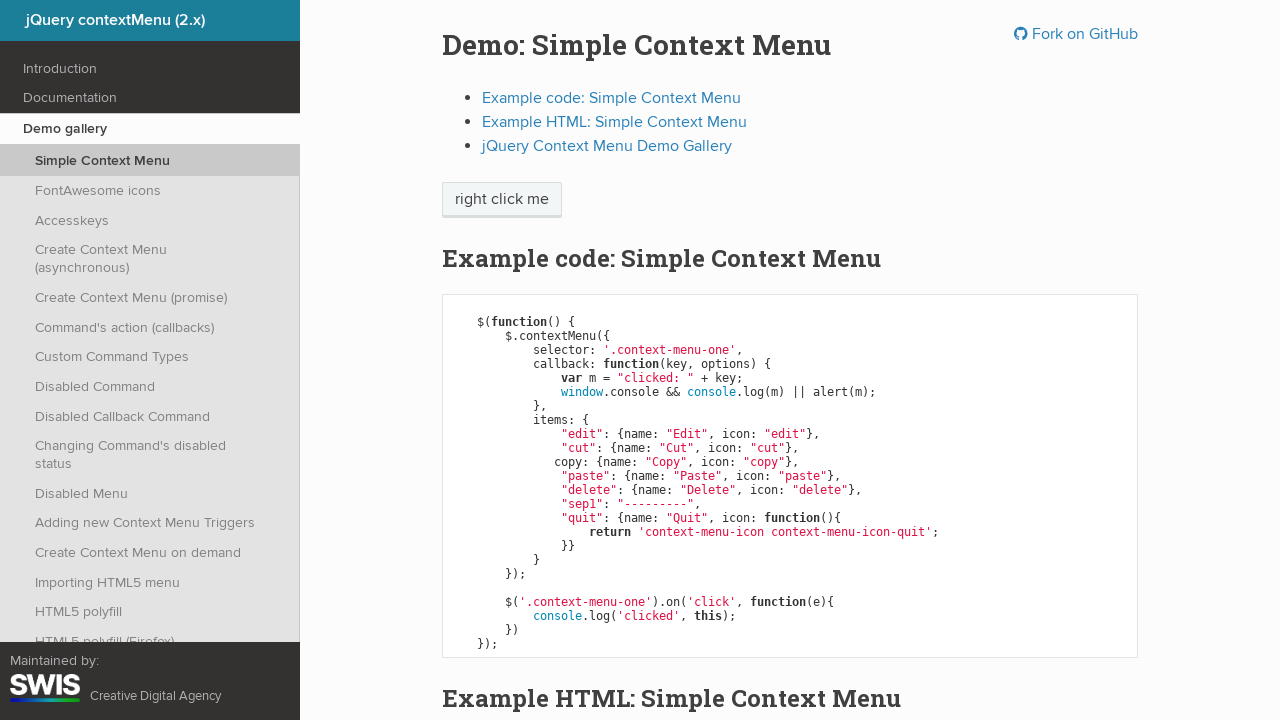

Located the 'right click me' element
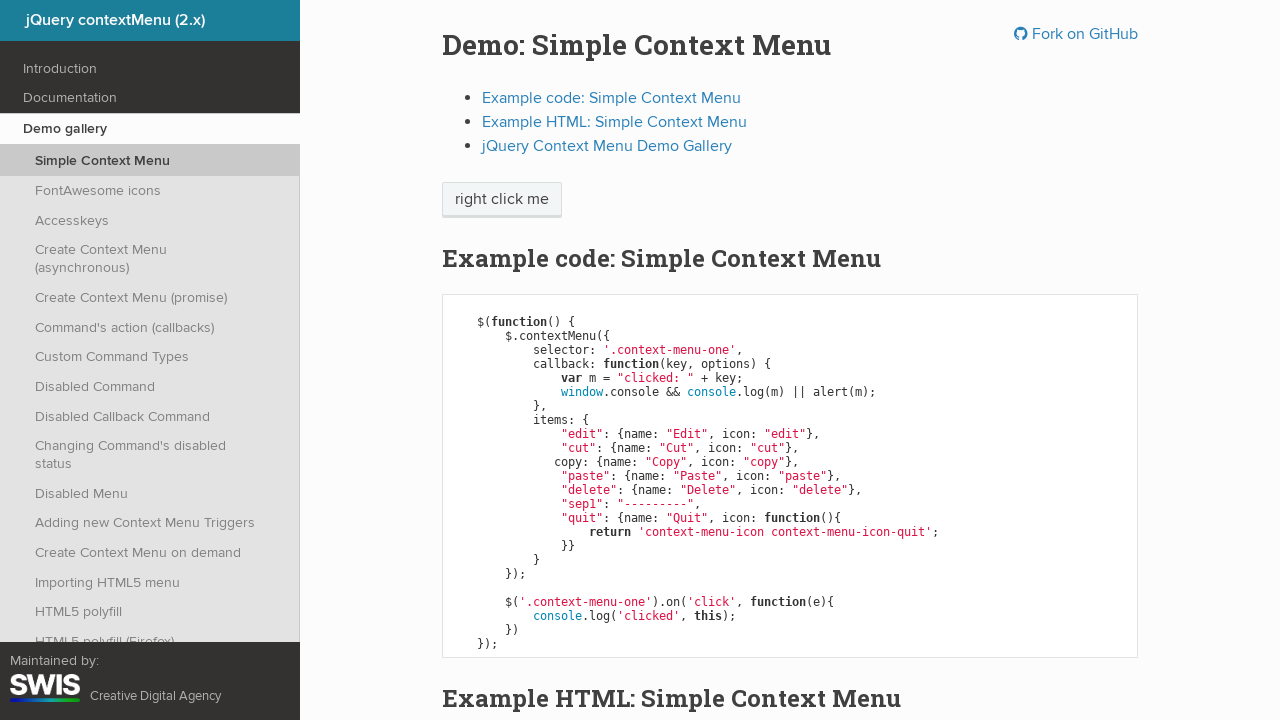

Performed right-click on the 'right click me' element at (502, 200) on xpath=//span[text()='right click me']
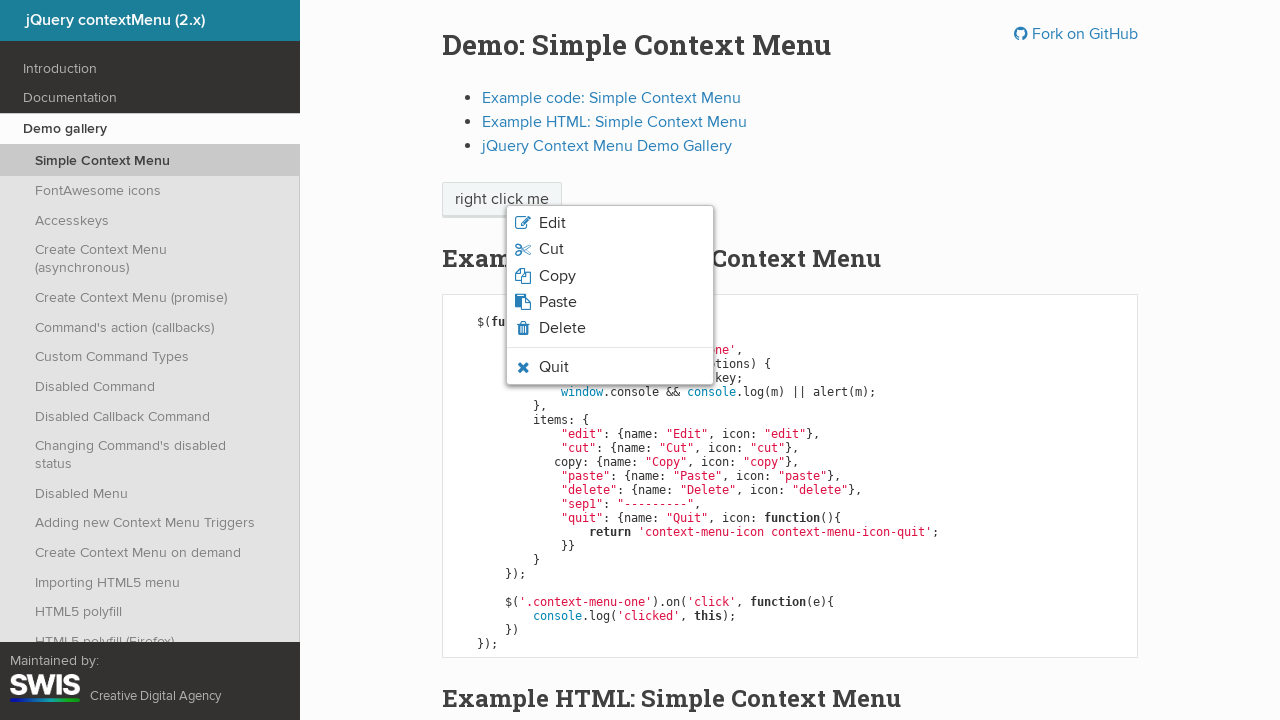

Context menu appeared and became visible
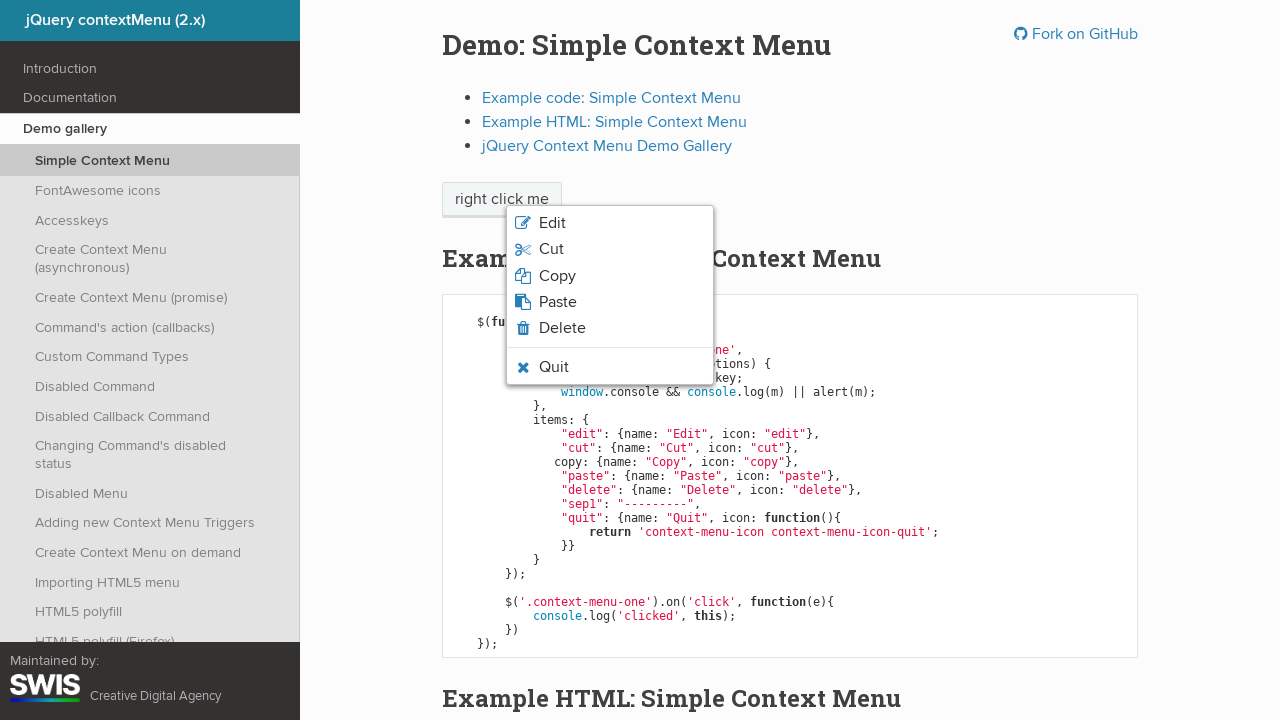

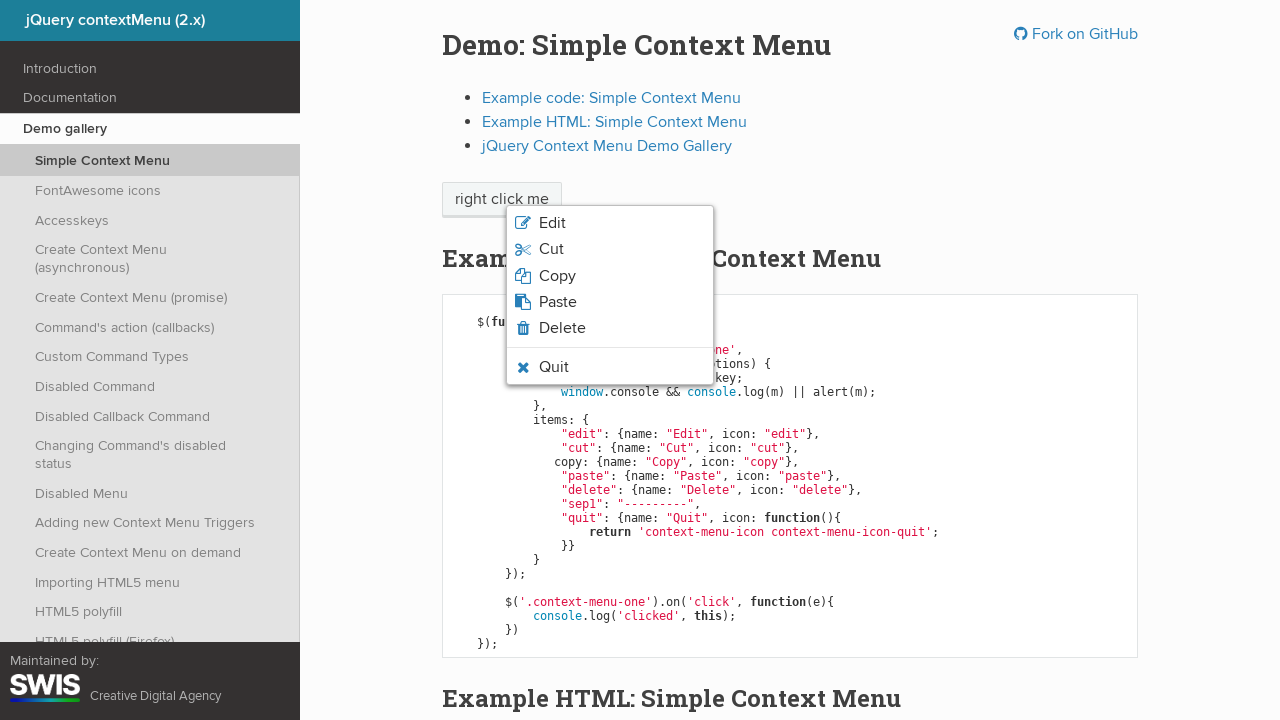